Tests clicking a JavaScript alert button and accepting the alert by clicking OK

Starting URL: https://the-internet.herokuapp.com/javascript_alerts

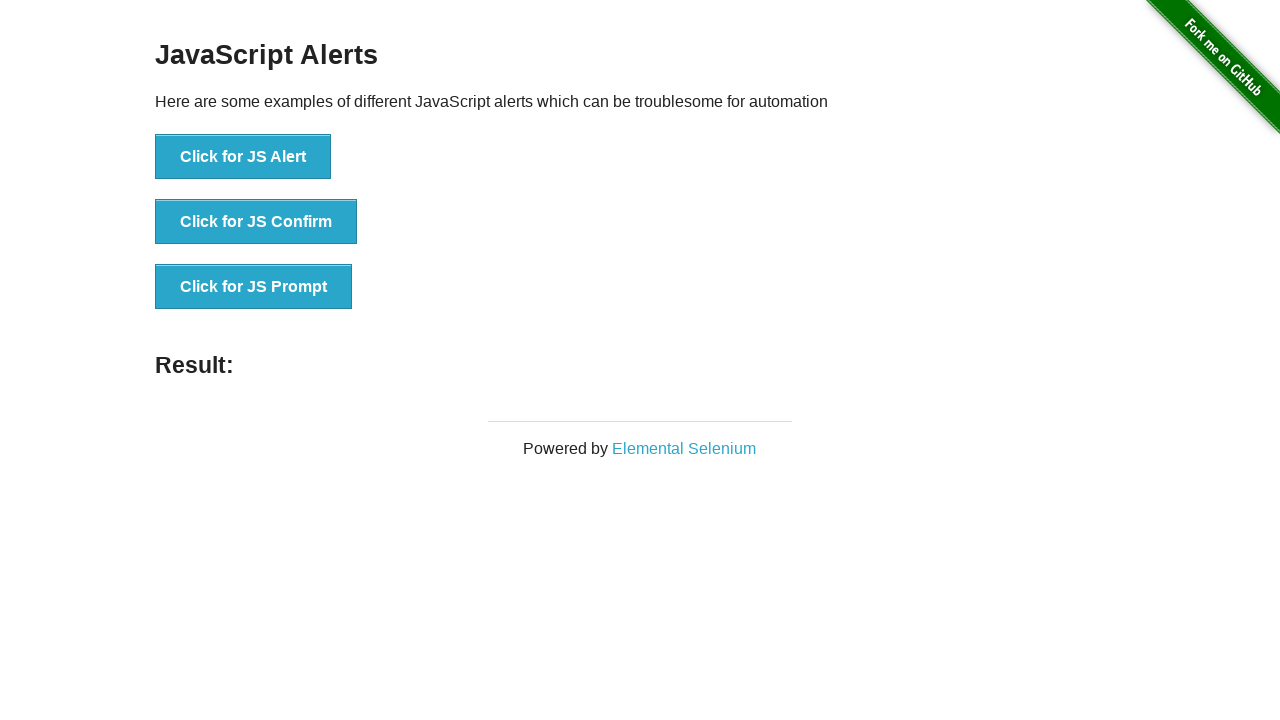

Clicked the JavaScript alert button at (243, 157) on button[onclick='jsAlert()']
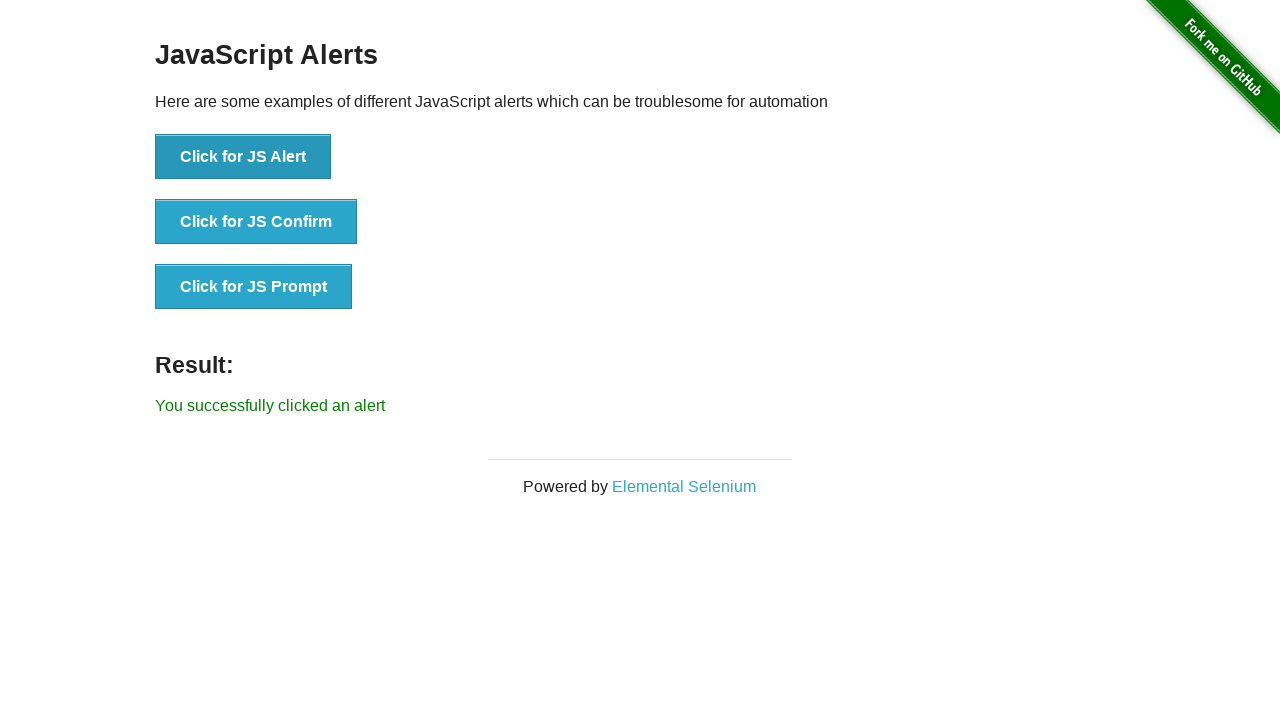

Set up dialog handler to accept alerts
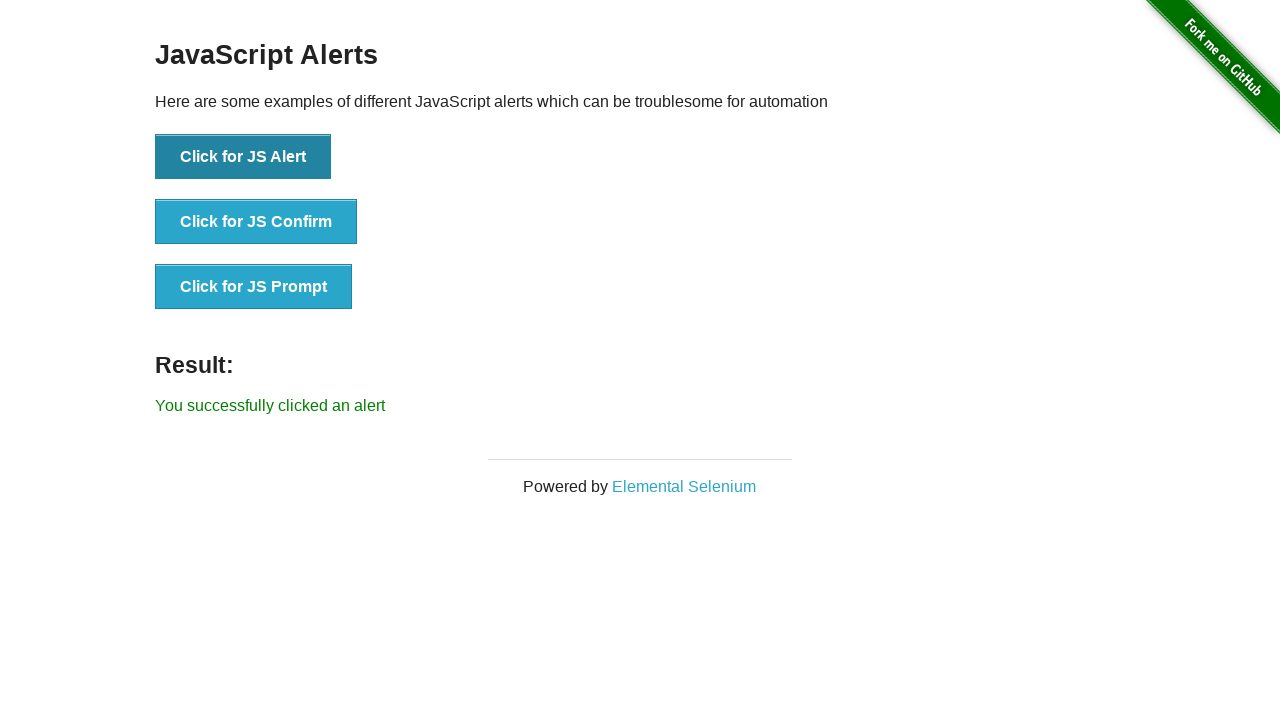

Alert dialog was accepted and result element loaded
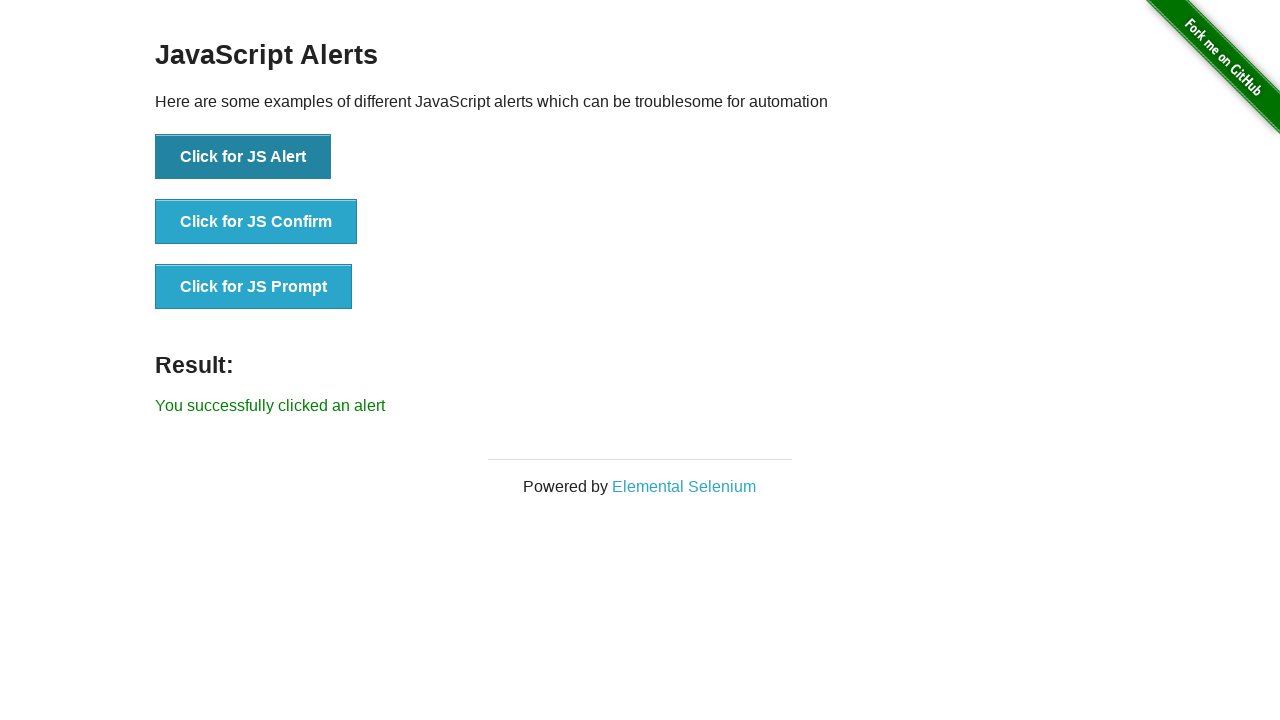

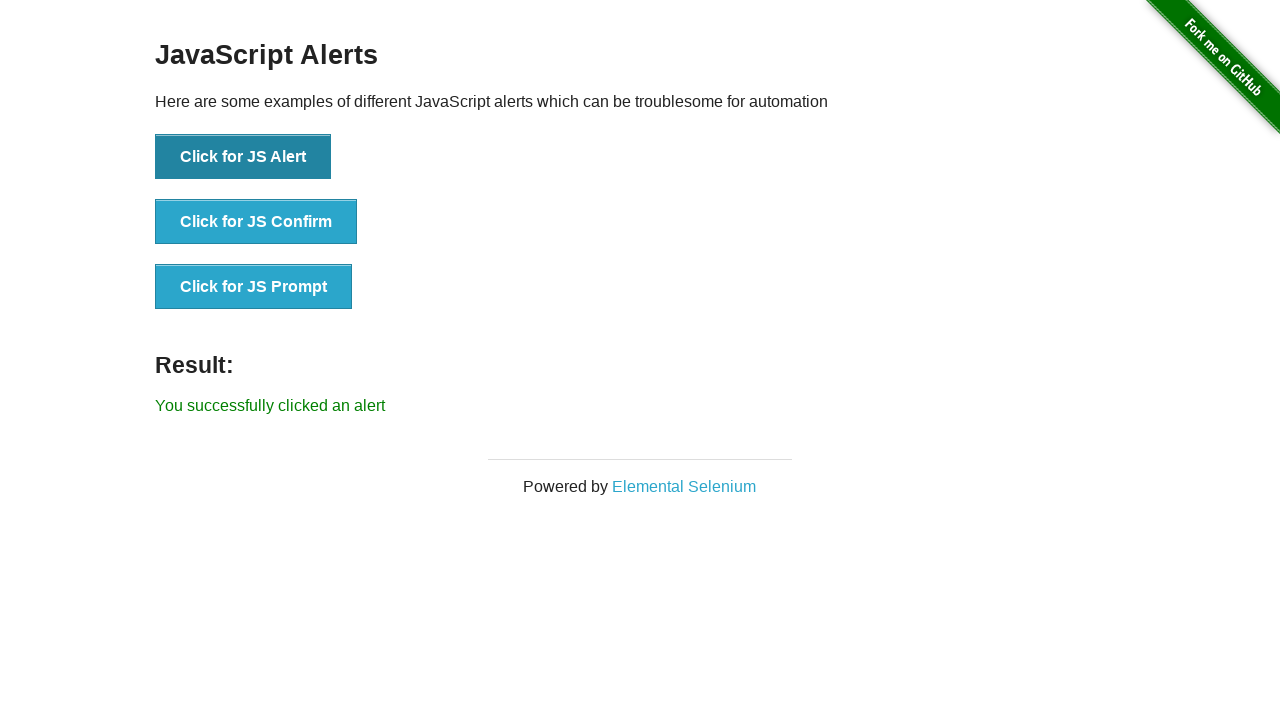